Tests the add/remove elements functionality by clicking the "Add Element" button twice to create two elements, then removing one element and verifying only one remains.

Starting URL: https://the-internet.herokuapp.com/add_remove_elements/

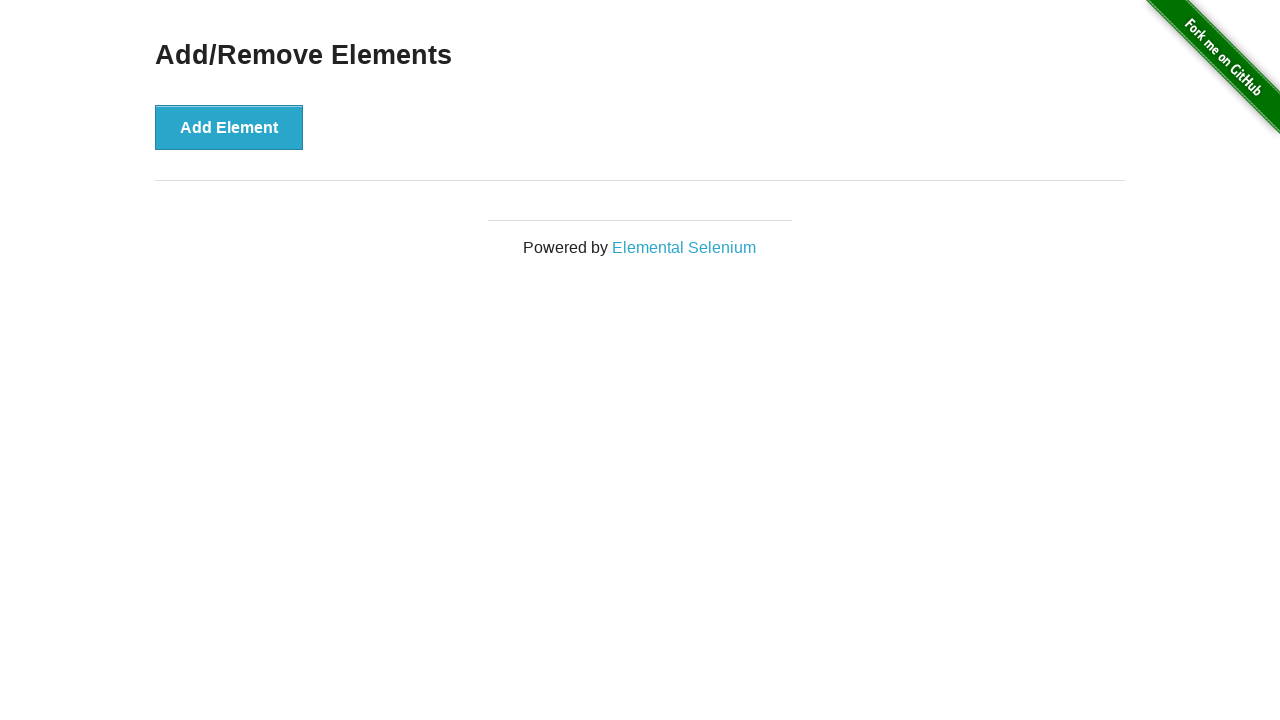

Clicked 'Add Element' button to add first element at (229, 127) on xpath=//button[text()='Add Element']
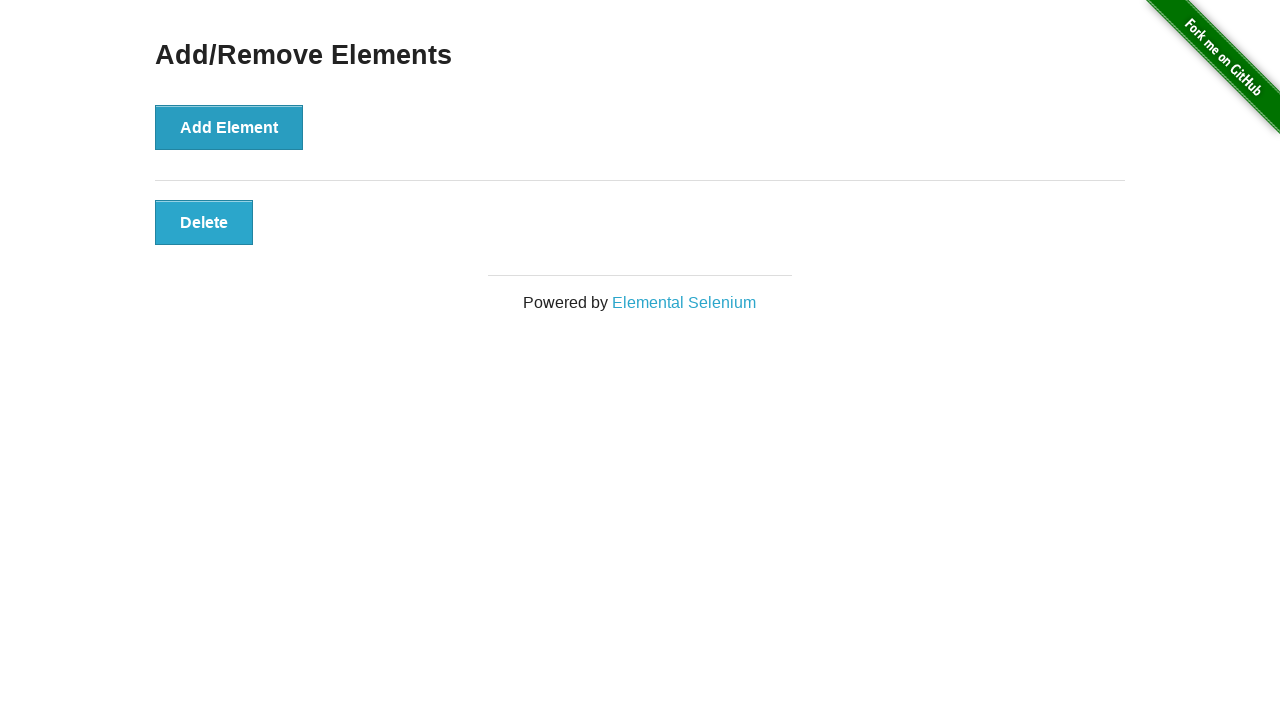

Clicked 'Add Element' button to add second element at (229, 127) on xpath=//button[text()='Add Element']
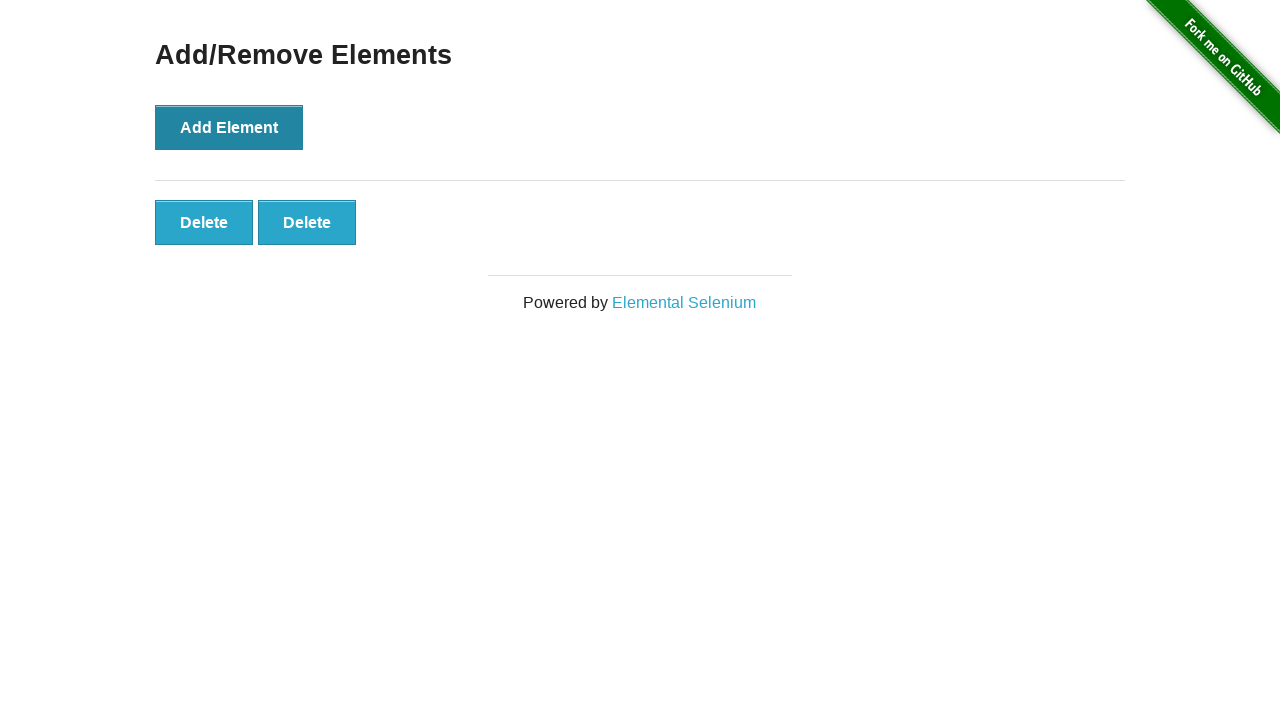

Clicked 'Delete' button to remove one element at (204, 222) on xpath=//div/button[@class='added-manually']
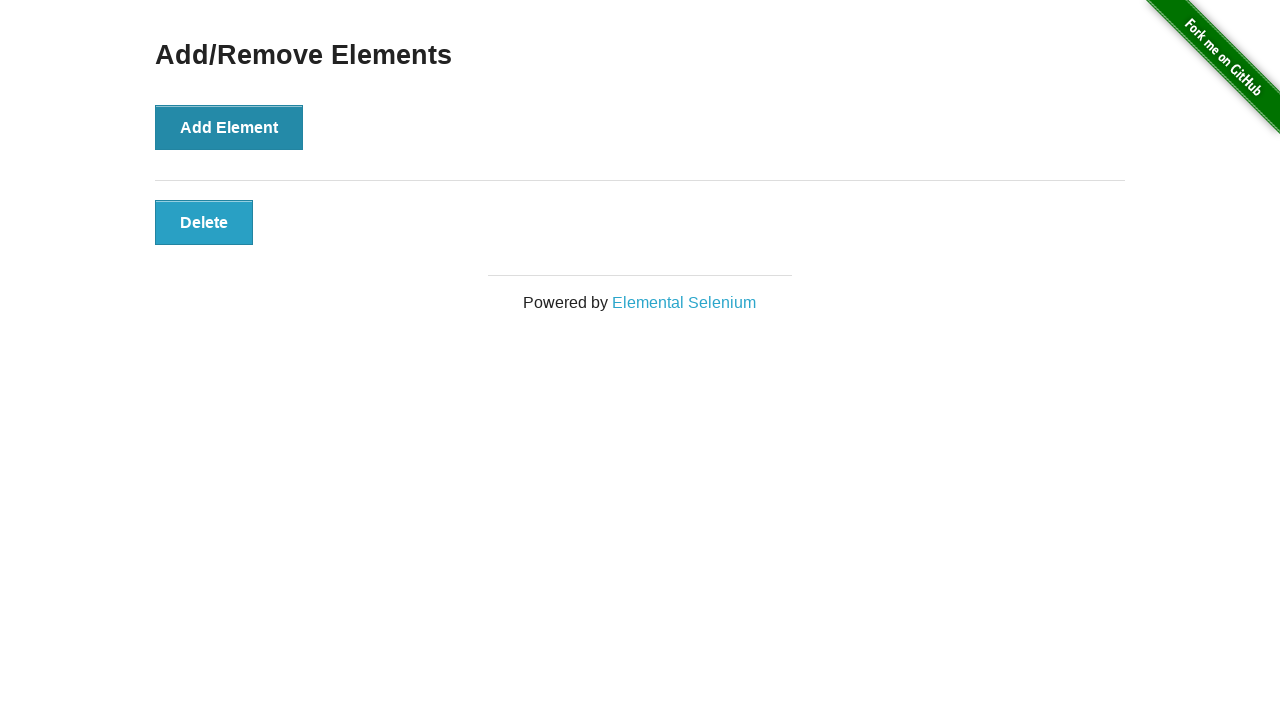

Located all remaining elements with class 'added-manually'
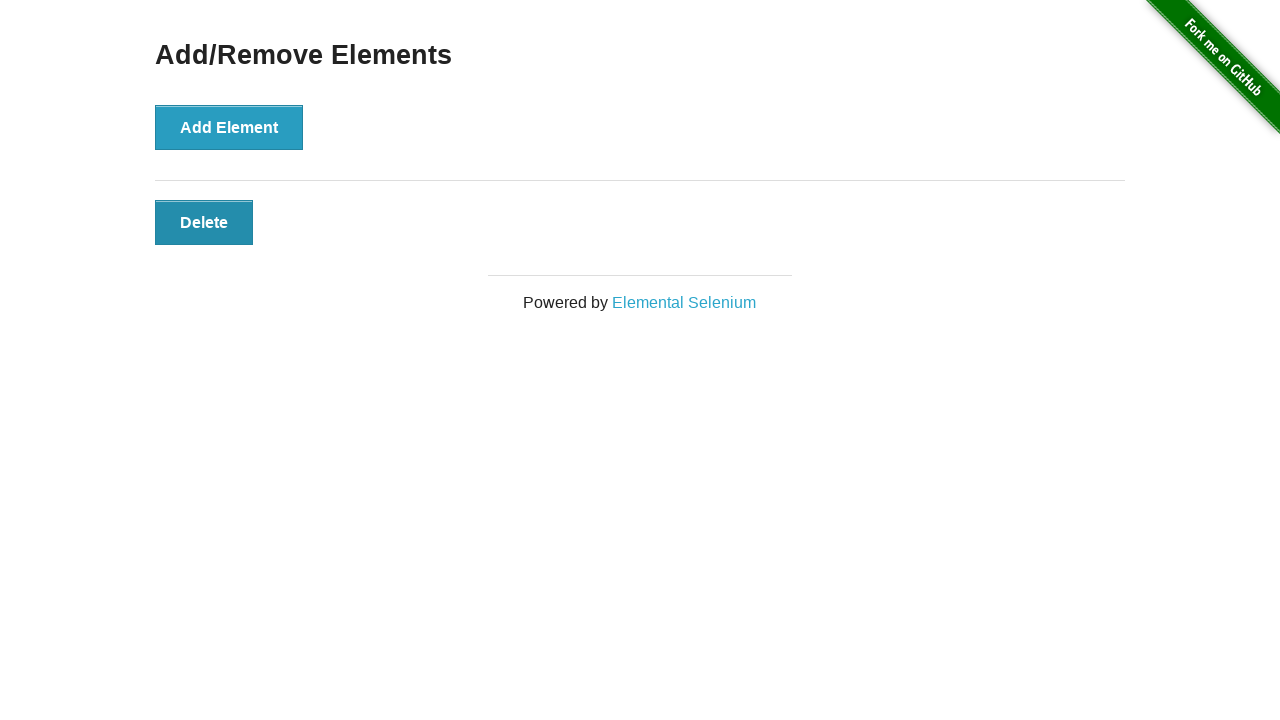

Verified that only one element remains on the page
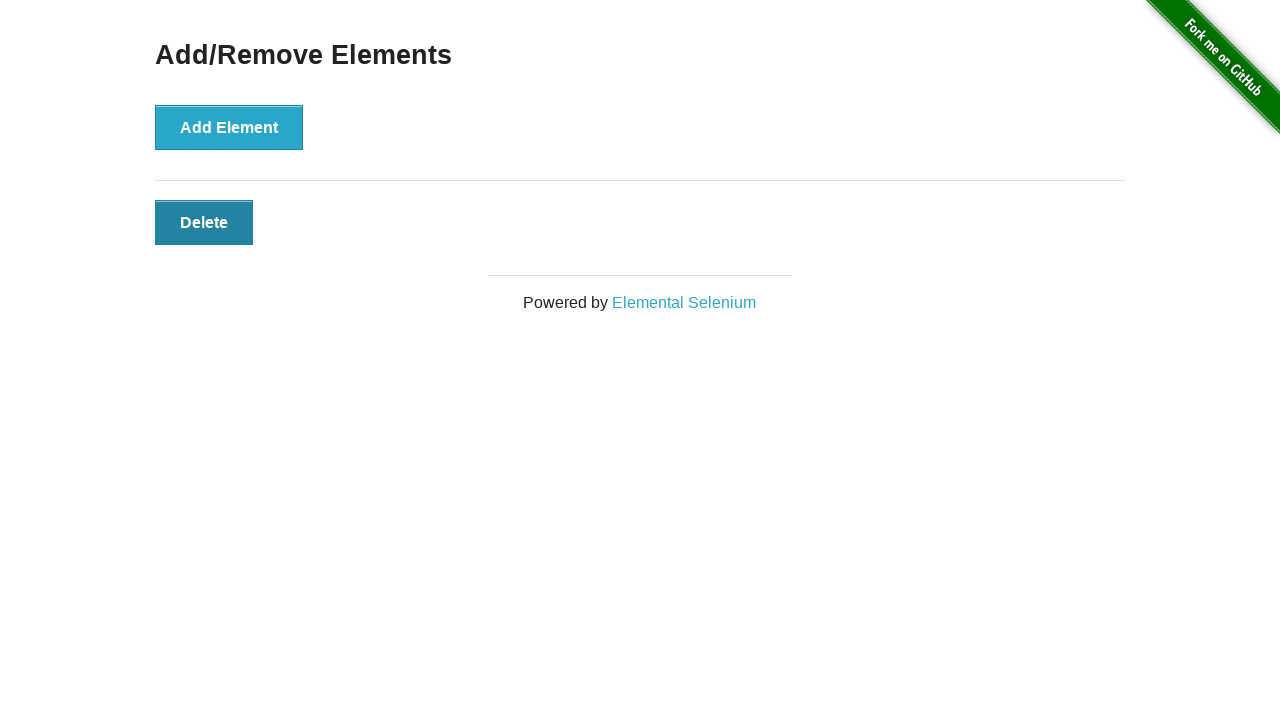

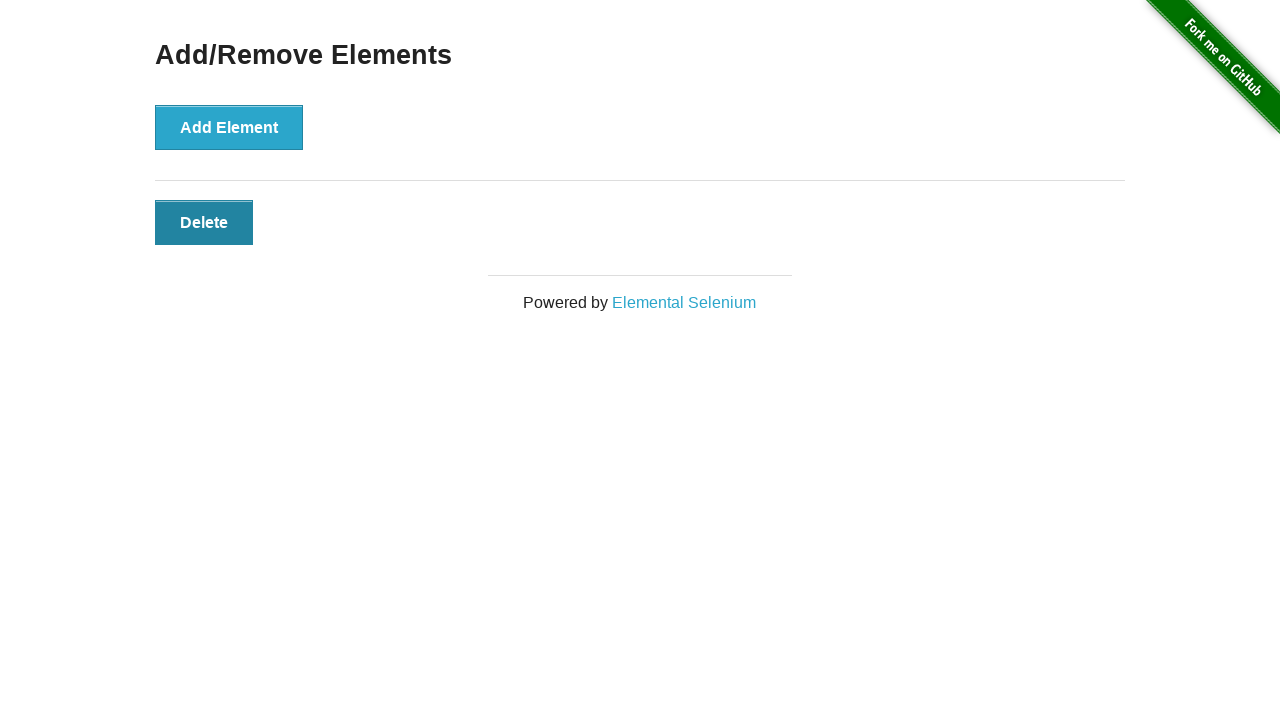